Tests element visibility by verifying a text element is visible, hiding it via button click, and confirming it becomes hidden

Starting URL: http://www.rahulshettyacademy.com/AutomationPractice/

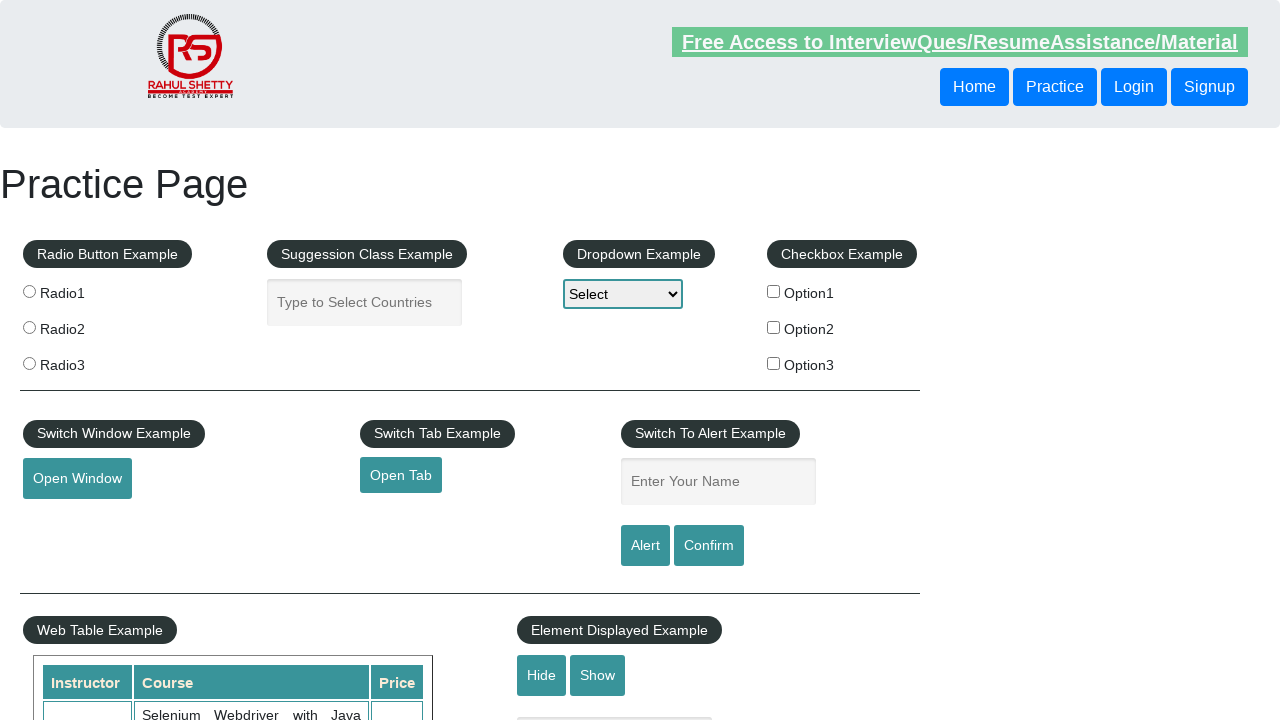

Located the displayed-text element
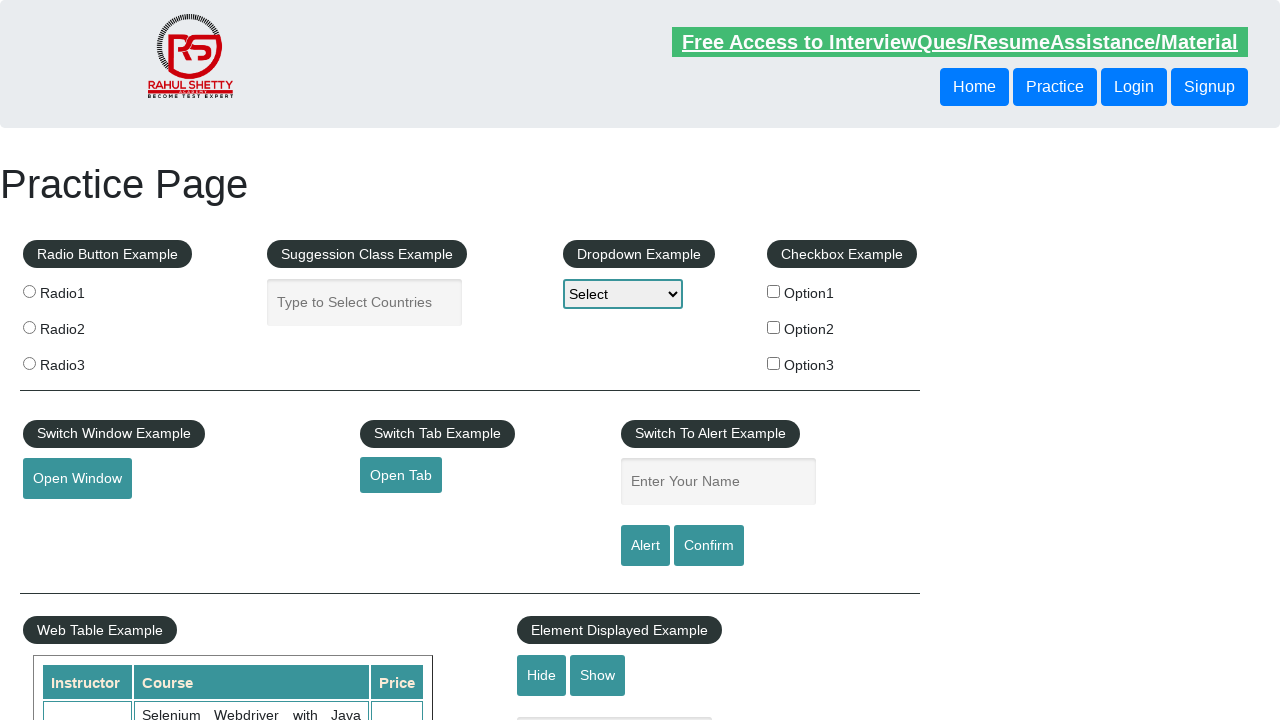

Verified that the text element is visible
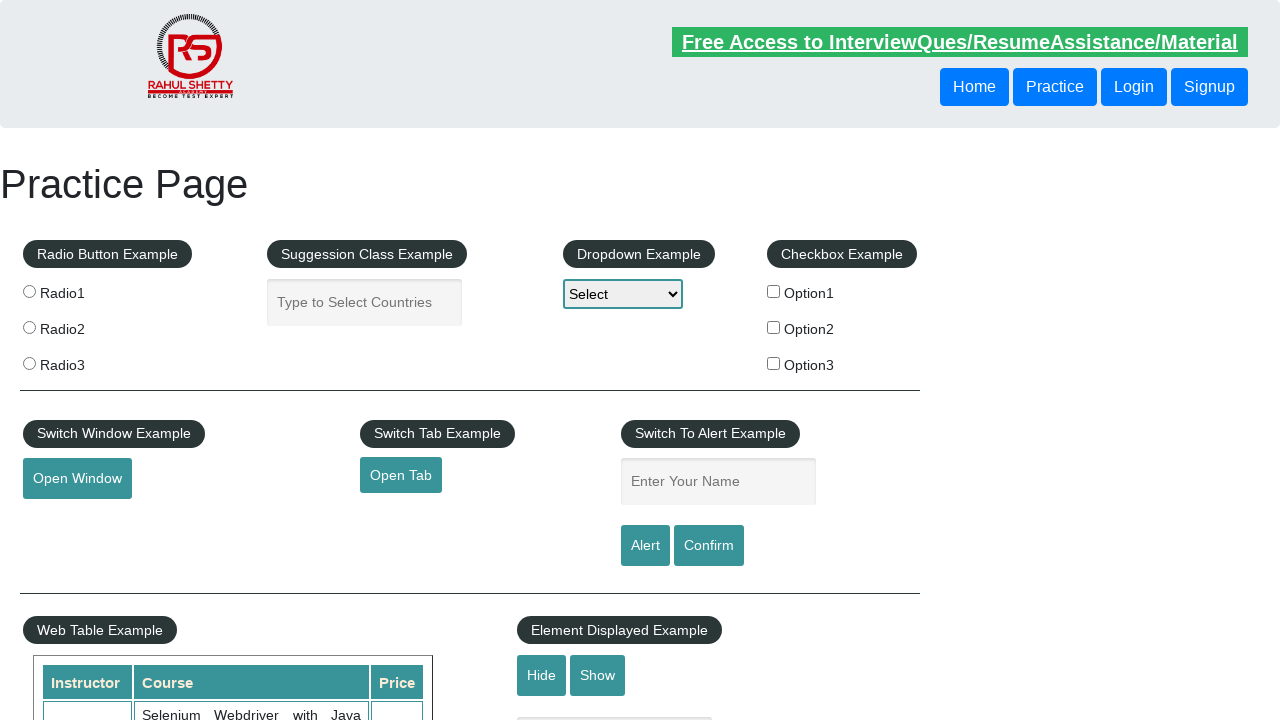

Clicked the hide button to hide the text element at (542, 675) on #hide-textbox
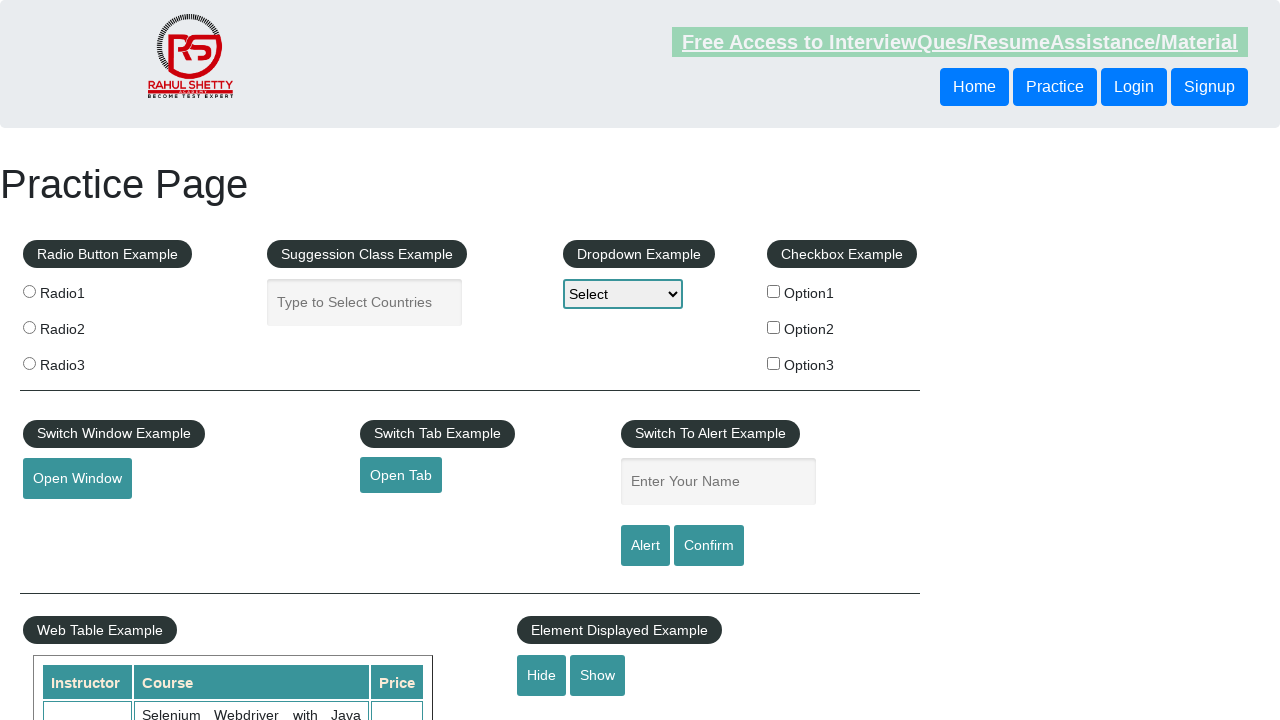

Verified that the text element is now hidden
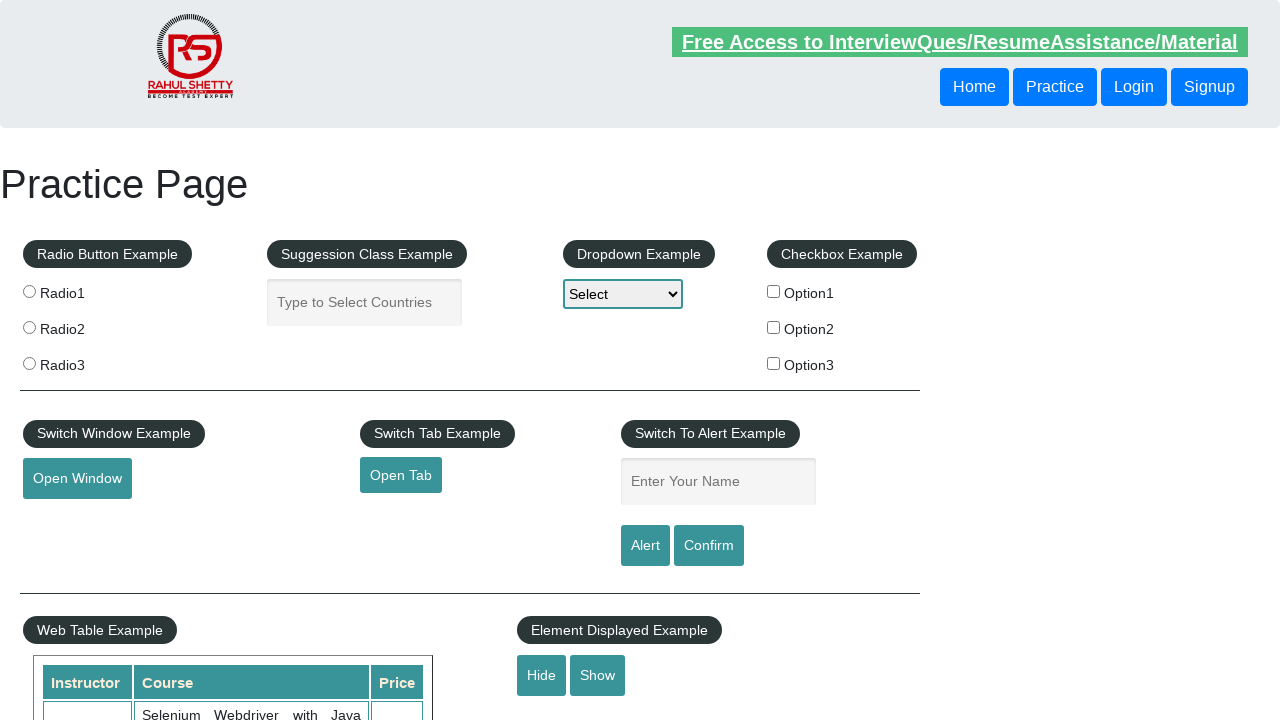

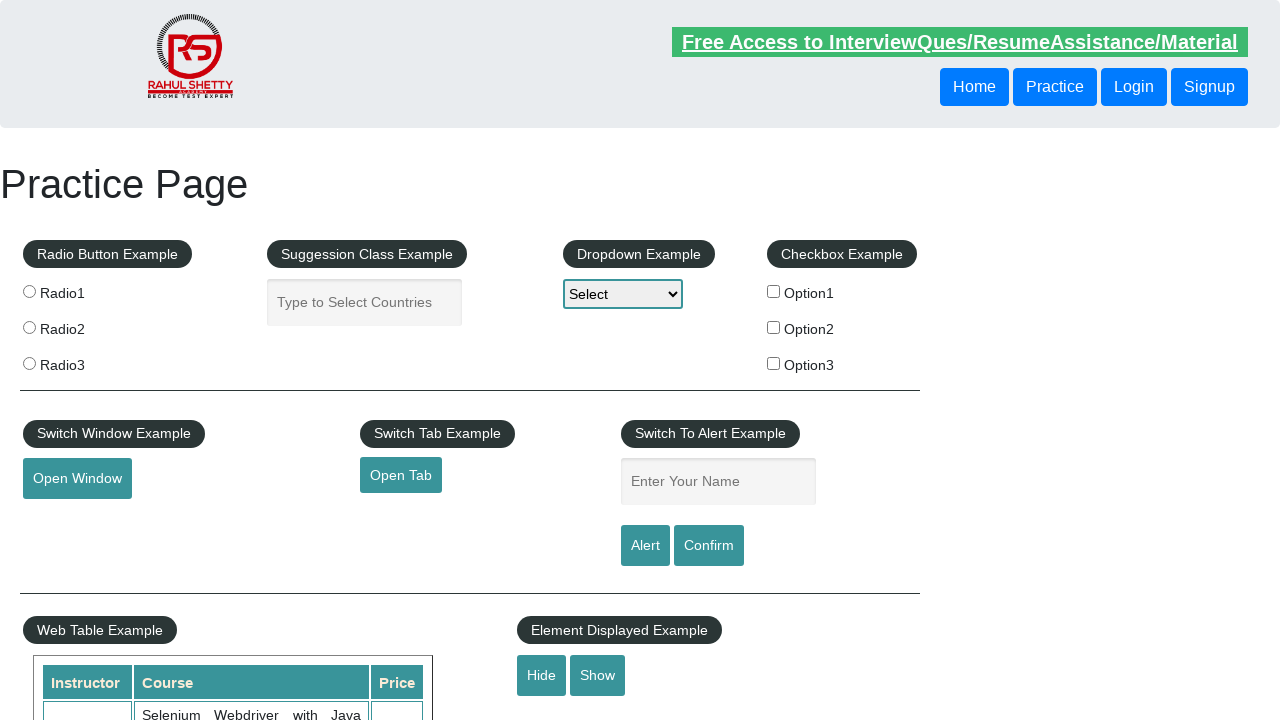